Tests JavaScript alert handling by clicking a button that triggers an alert and switching to the alert dialog

Starting URL: http://omayo.blogspot.com/

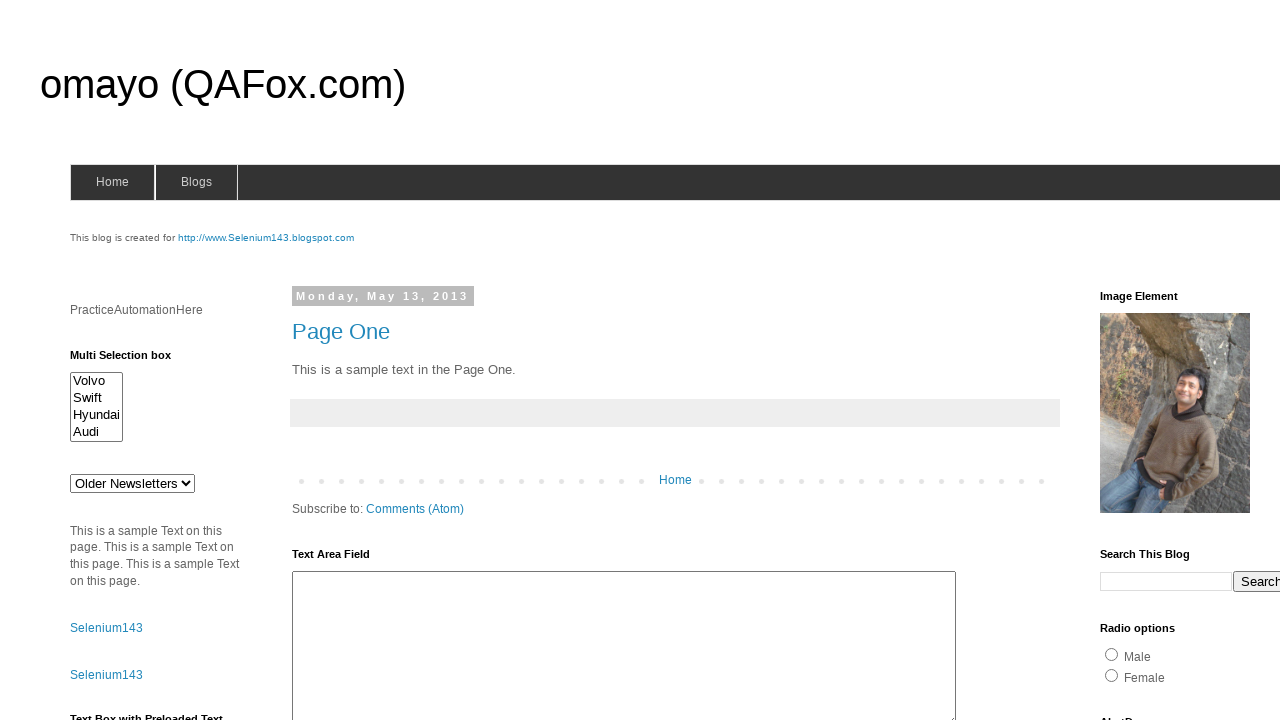

Clicked button to trigger JavaScript alert at (1154, 361) on #alert1
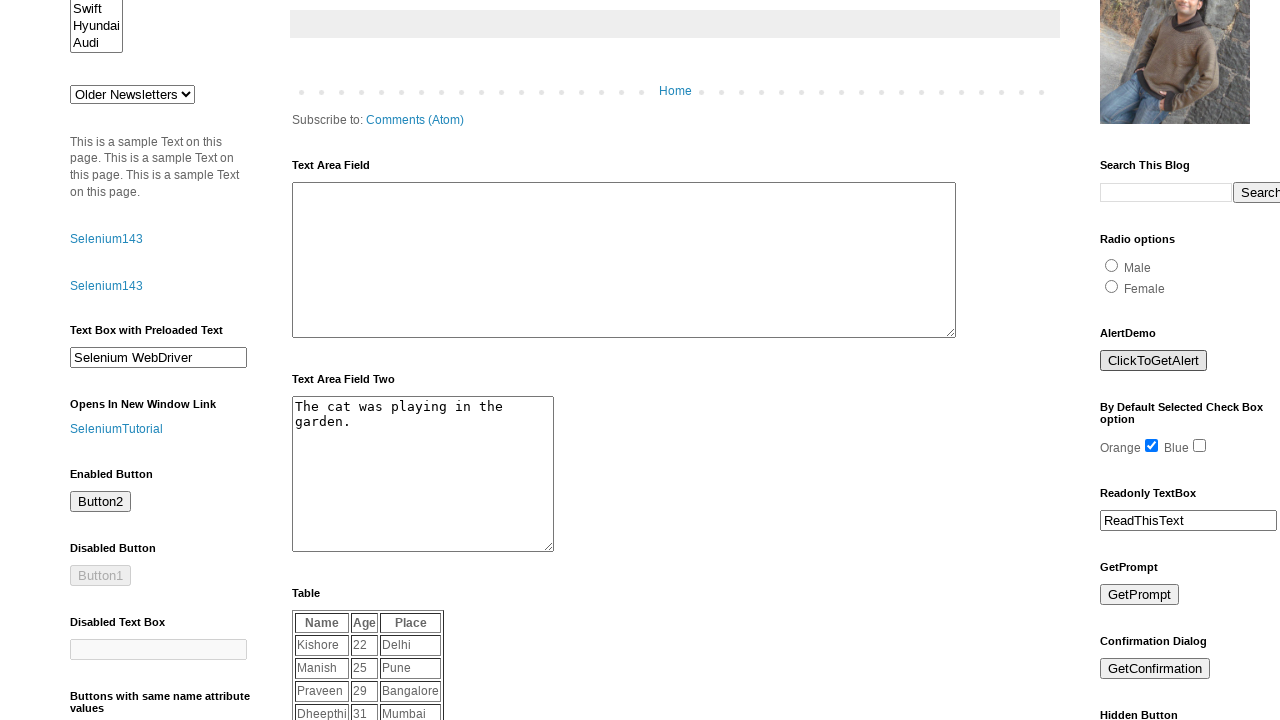

Set up alert dialog handler to accept alerts
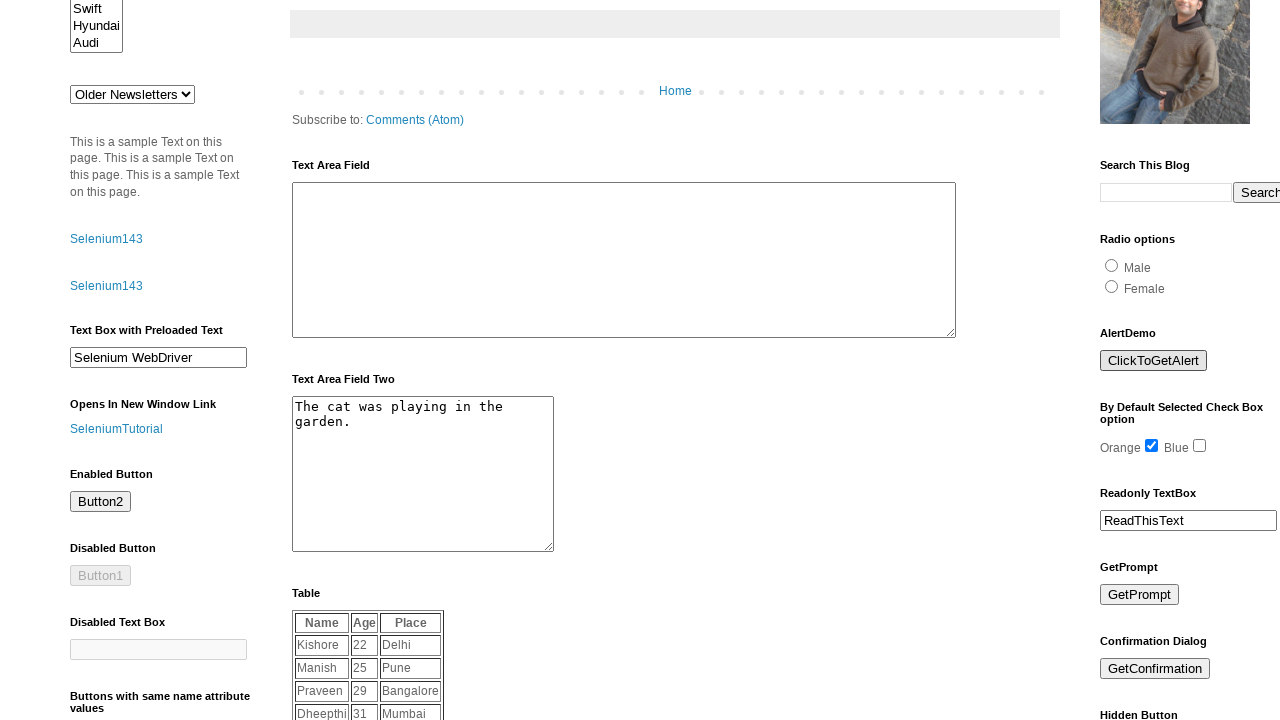

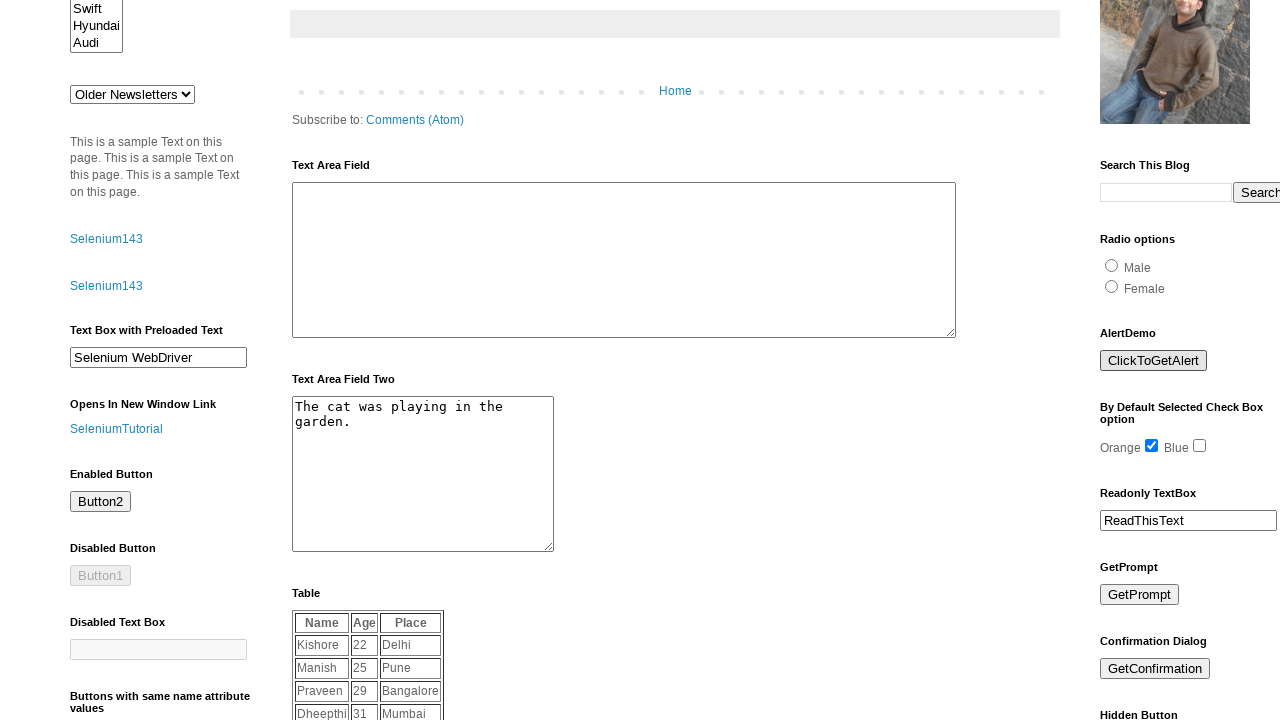